Tests waiting for an element that doesn't initially exist in the DOM to appear and become visible

Starting URL: https://the-internet.herokuapp.com/dynamic_loading/2

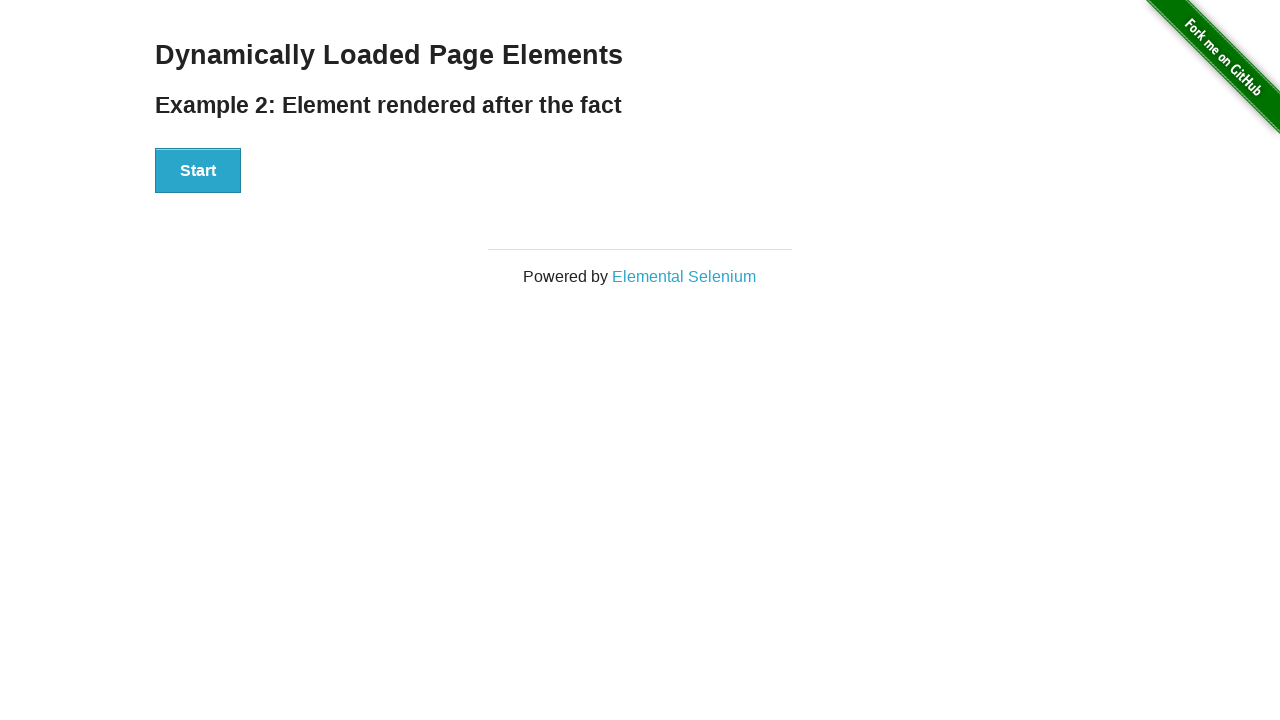

Clicked the start button to trigger dynamic loading at (198, 171) on xpath=//div[@id='start']/button
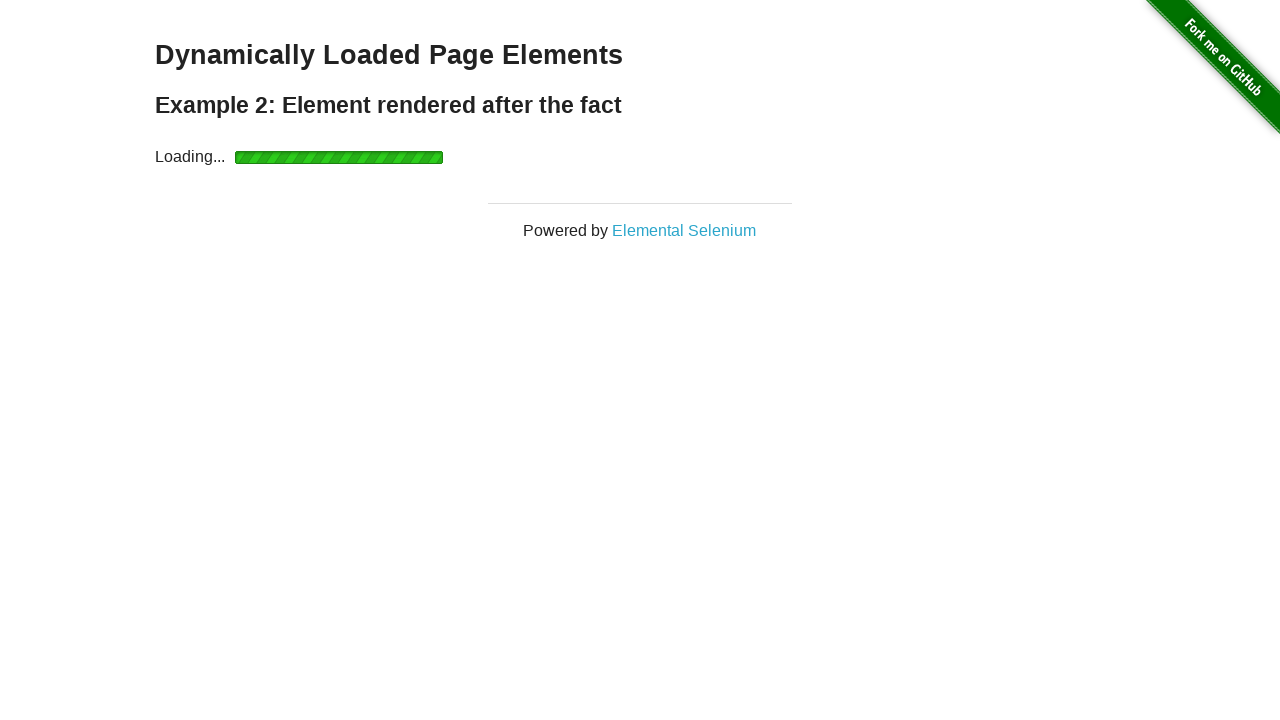

Waited for finish element to appear and become visible
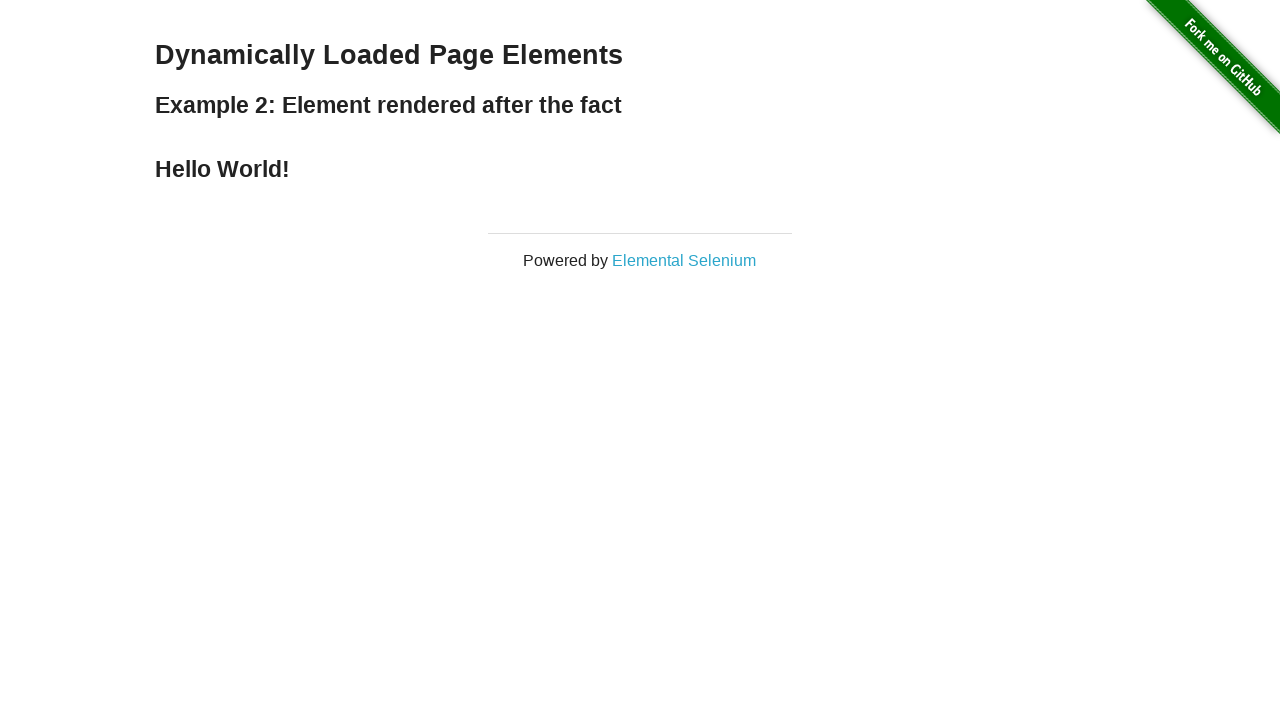

Verified that 'Hello World!' text content appeared in finish element
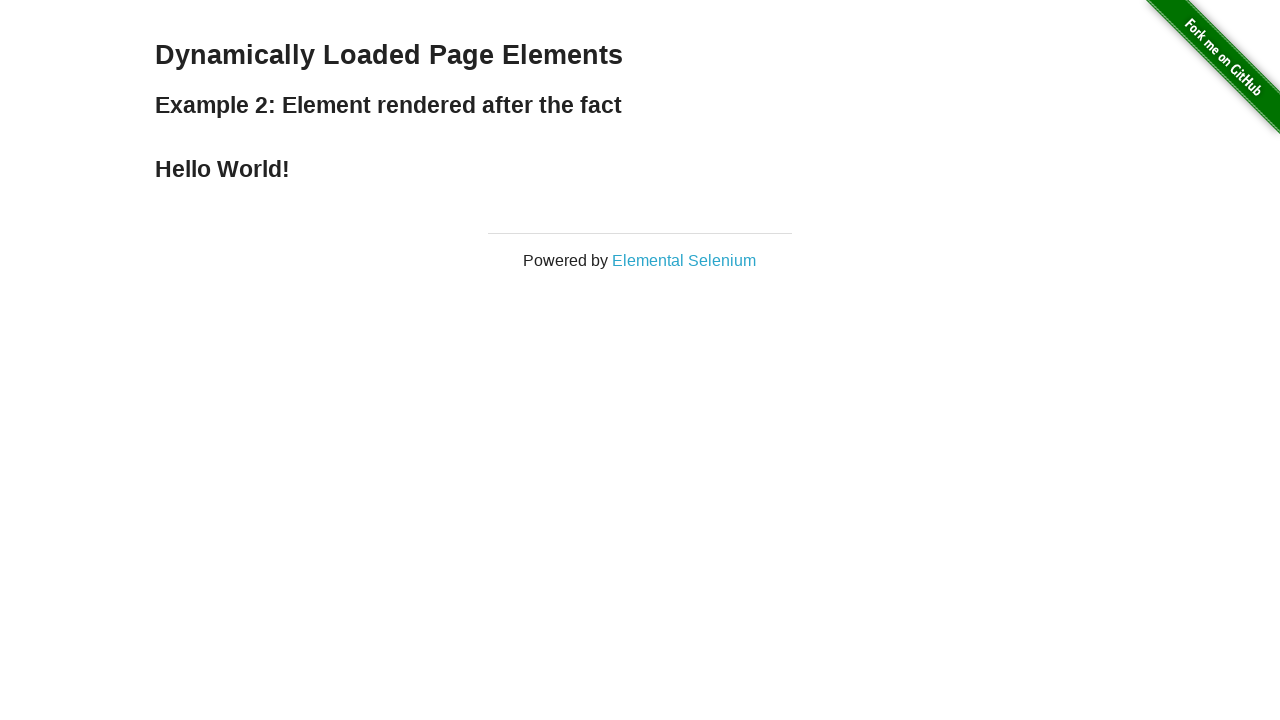

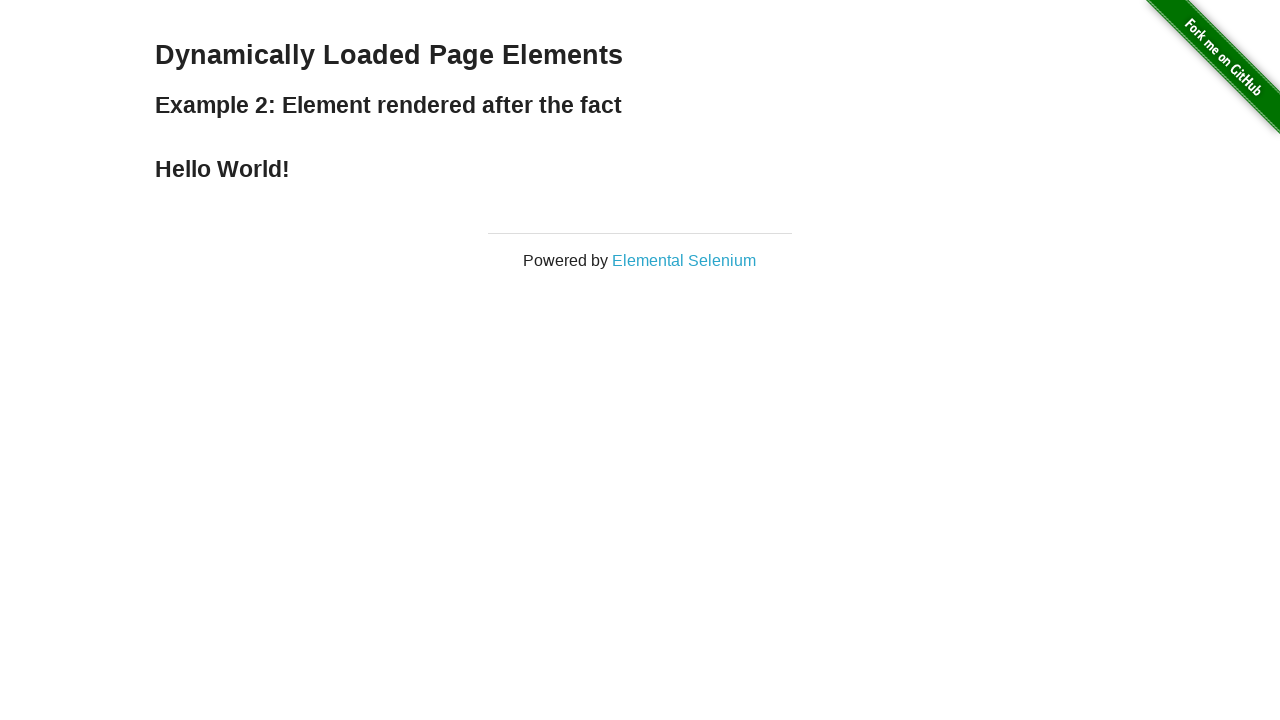